Tests the purchase flow with invalid/incorrect data in the checkout form to verify form validation behavior

Starting URL: https://www.demoblaze.com/

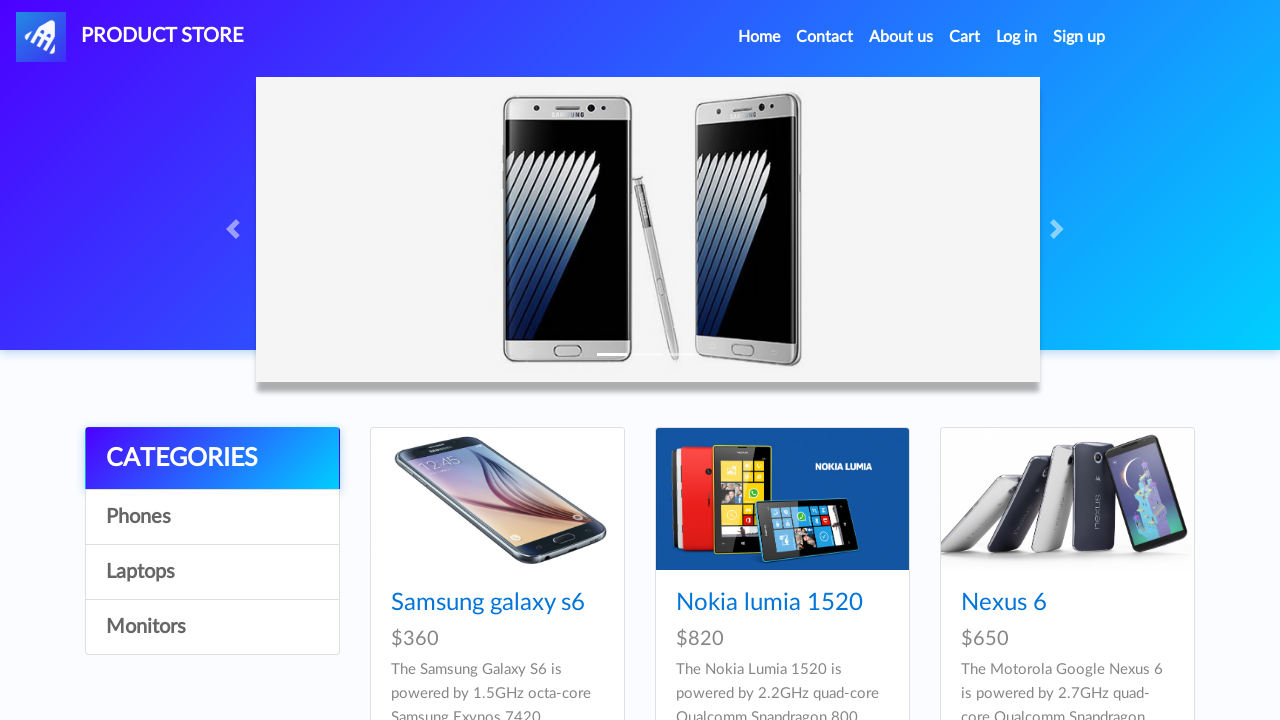

Clicked on Phones category at (212, 517) on #itemc
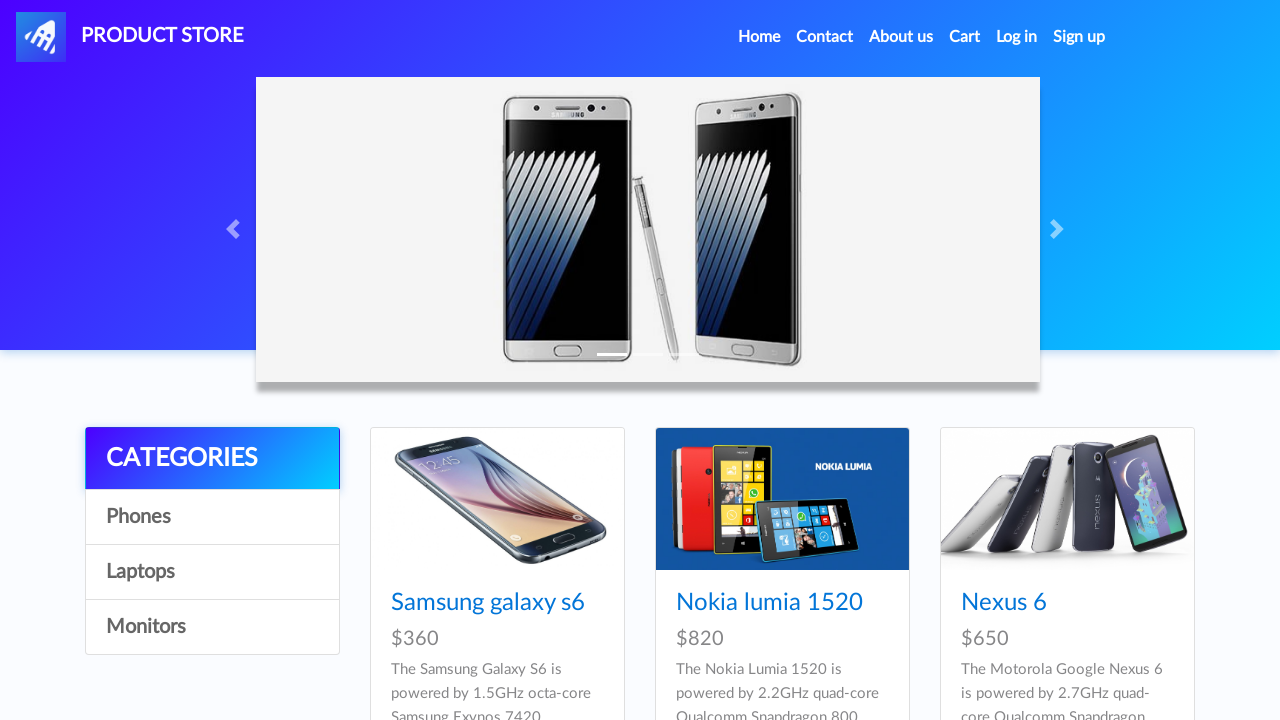

Waited for category to load
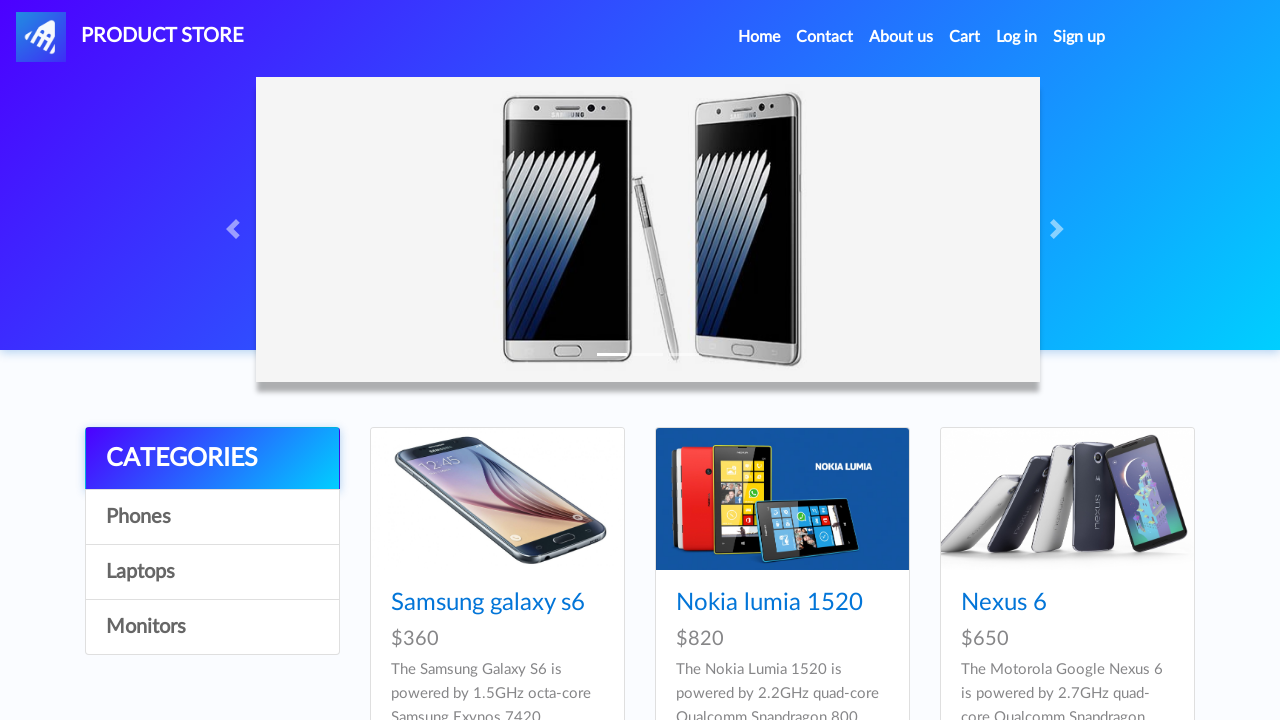

Clicked on Samsung galaxy s6 product at (488, 603) on text=Samsung galaxy s6
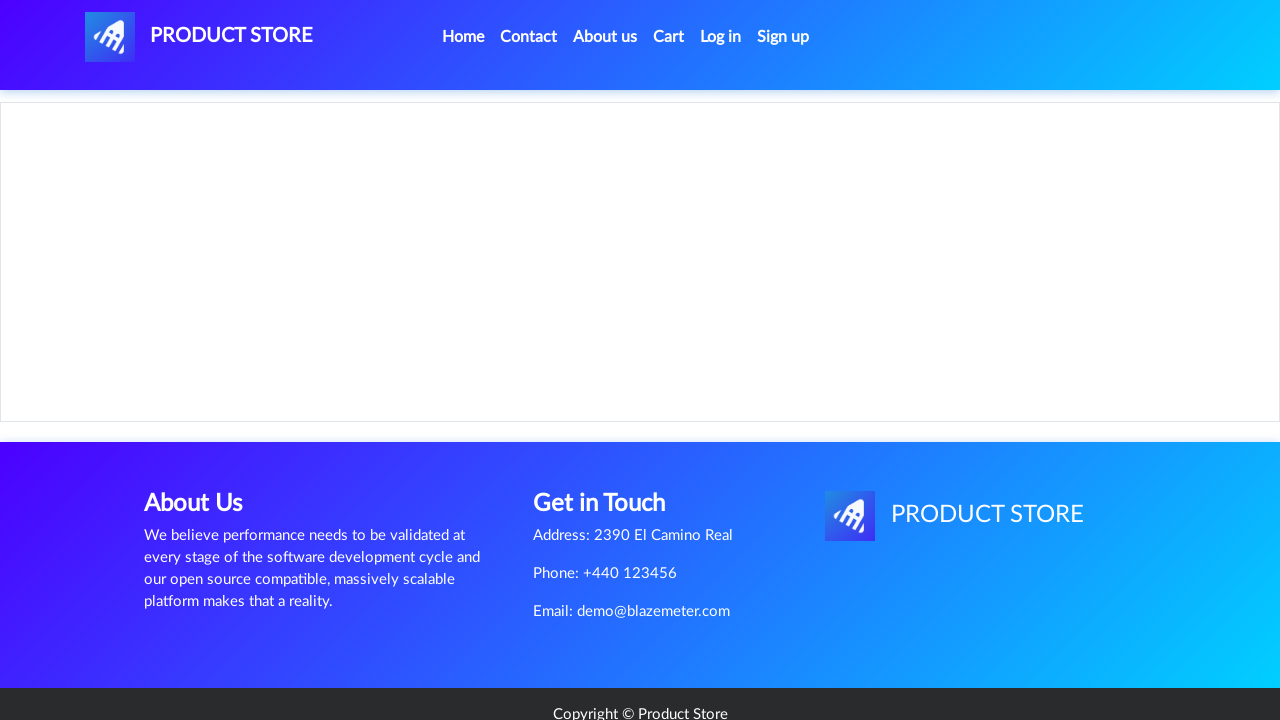

Waited for product details to load
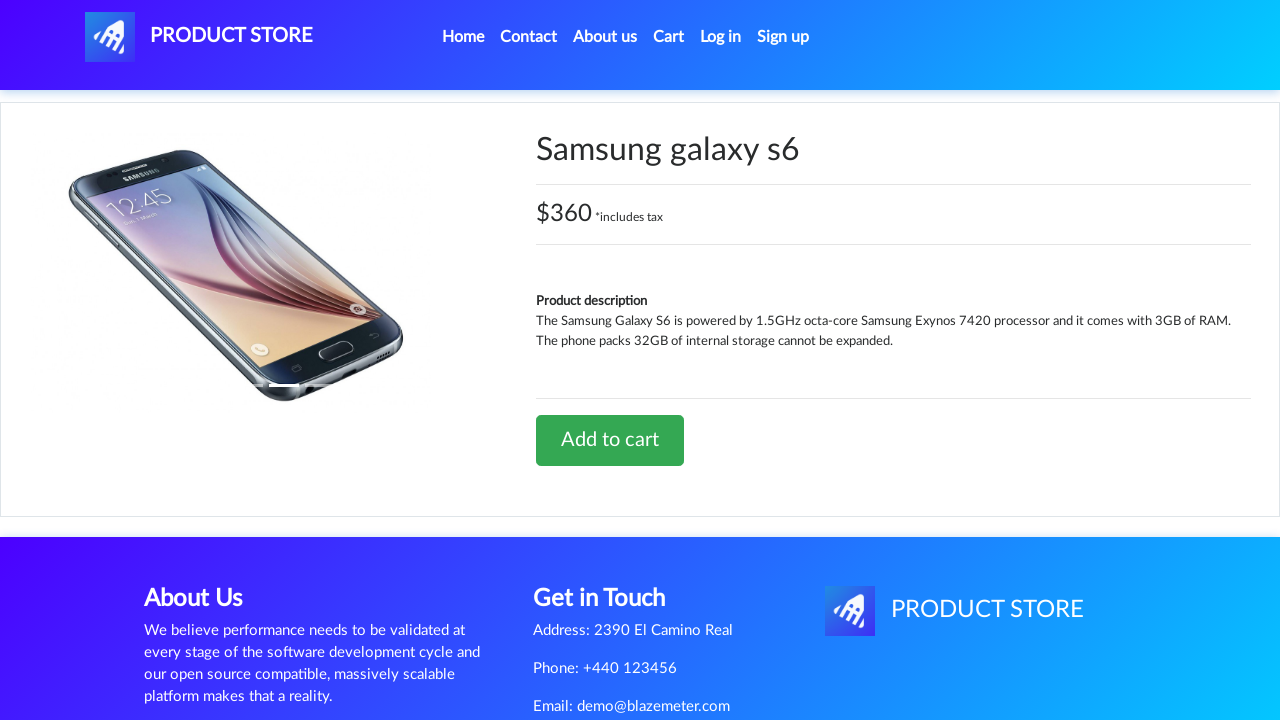

Clicked 'Add to cart' button for Samsung galaxy s6 at (610, 440) on text=Add to cart
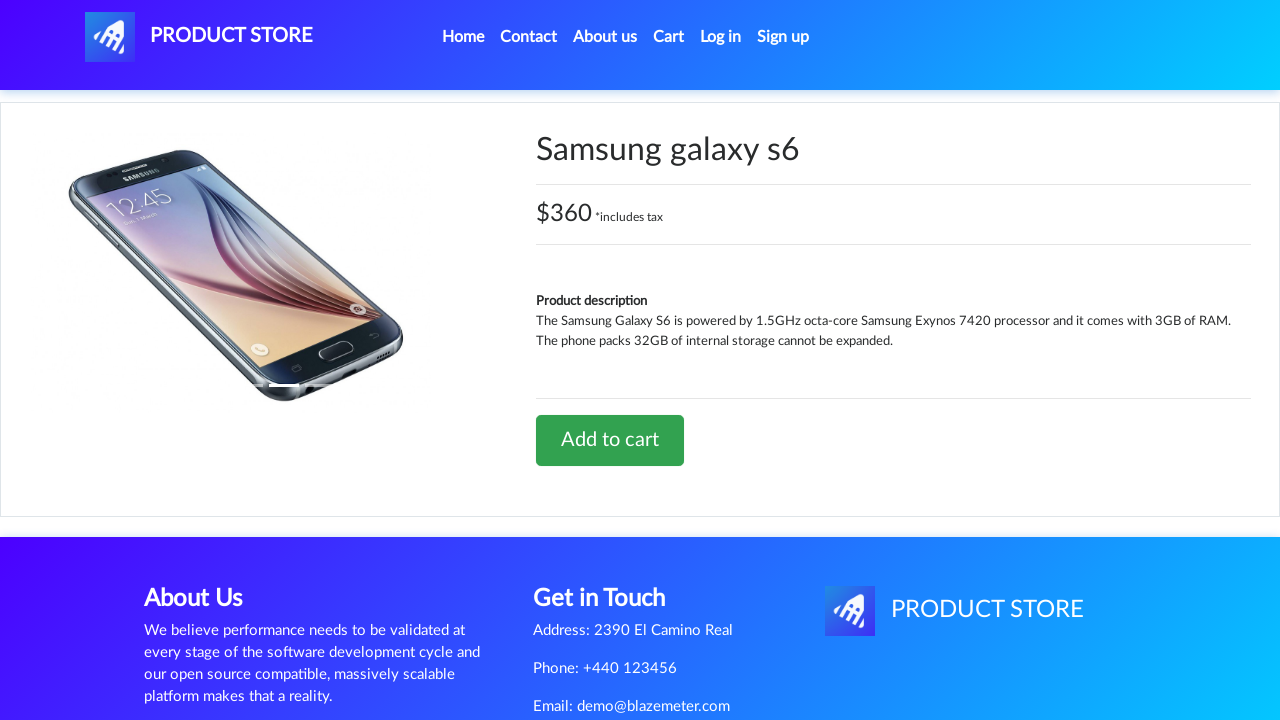

Waited for add to cart action to complete
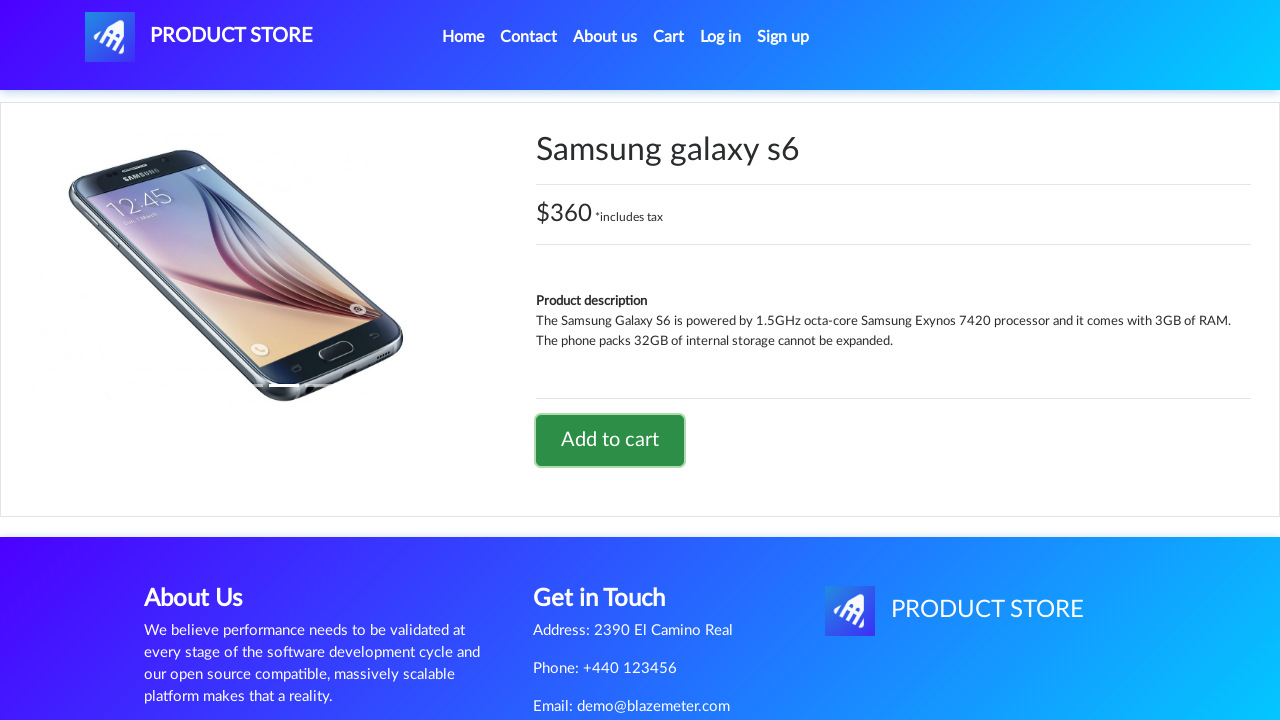

Set up dialog handler to accept alerts
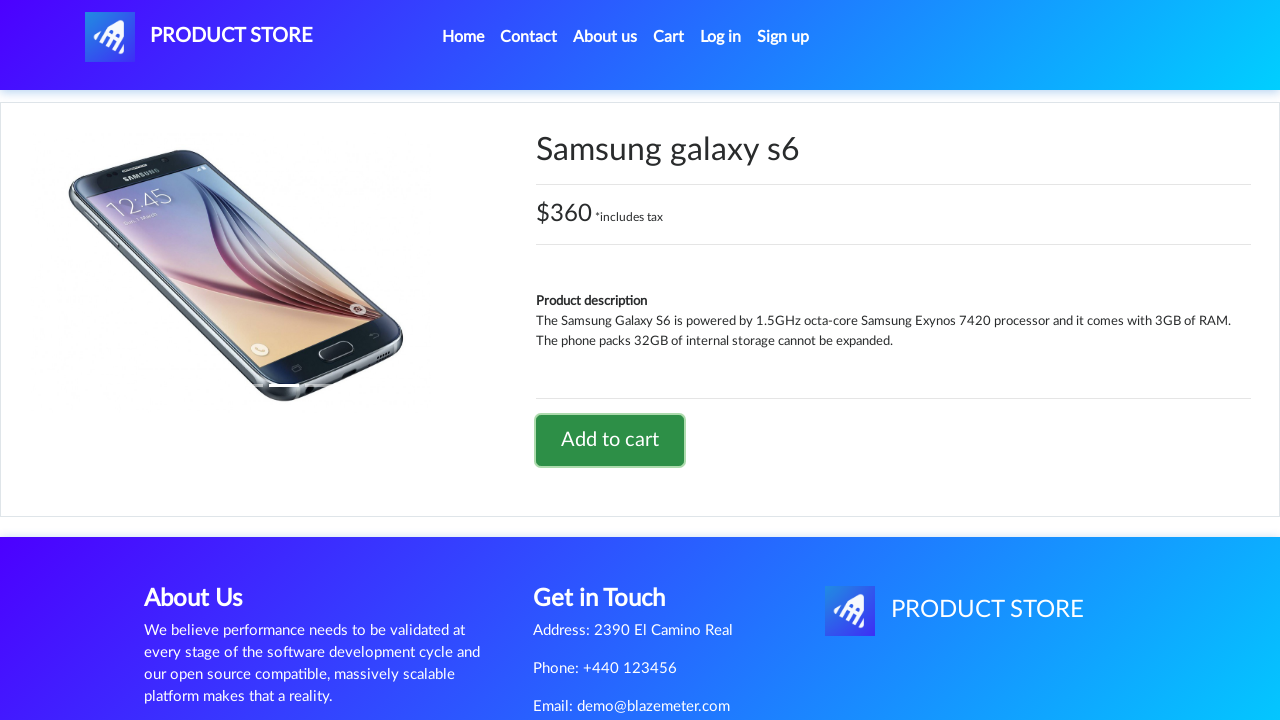

Alert accepted and product added to cart
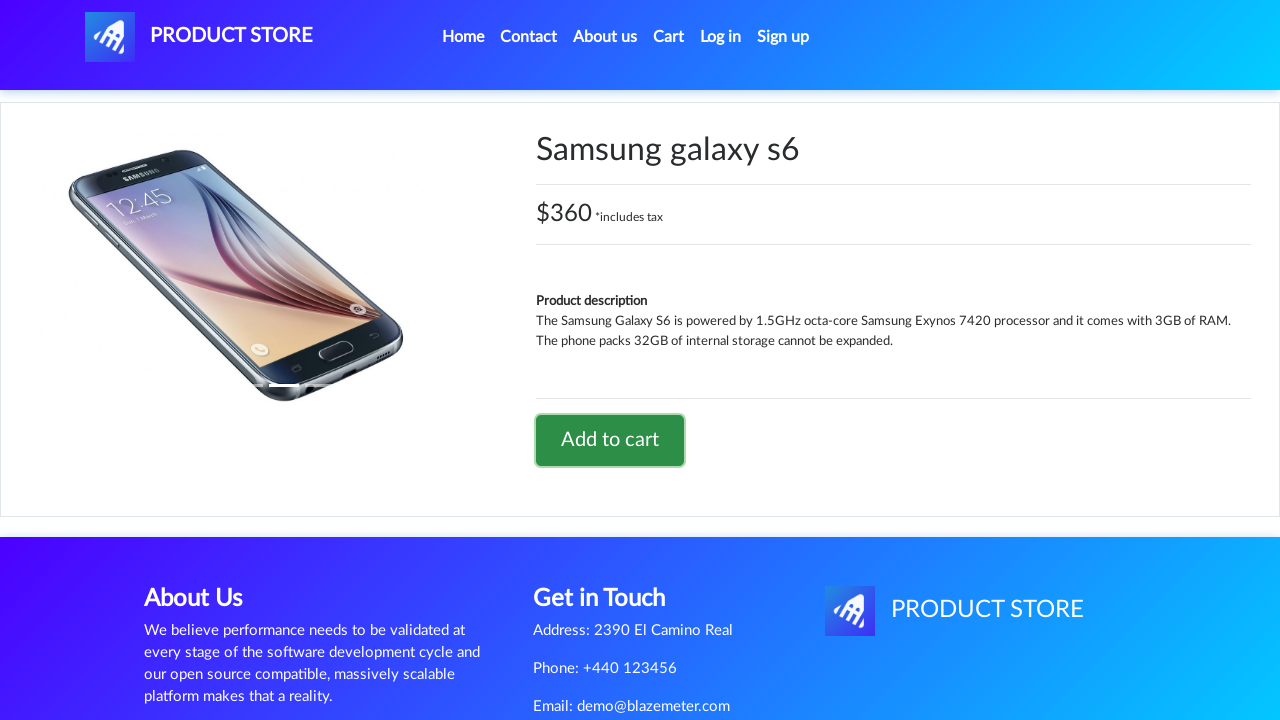

Clicked on Home navigation link at (463, 37) on .active > .nav-link
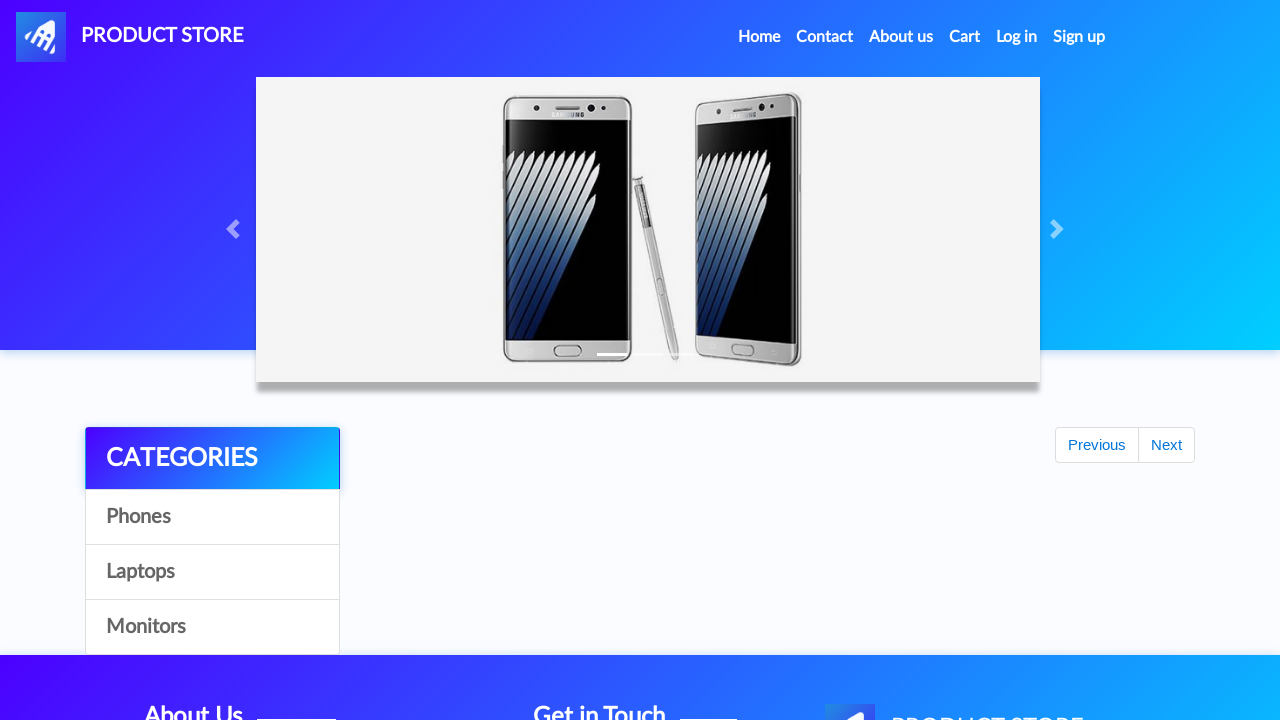

Waited for home page to load
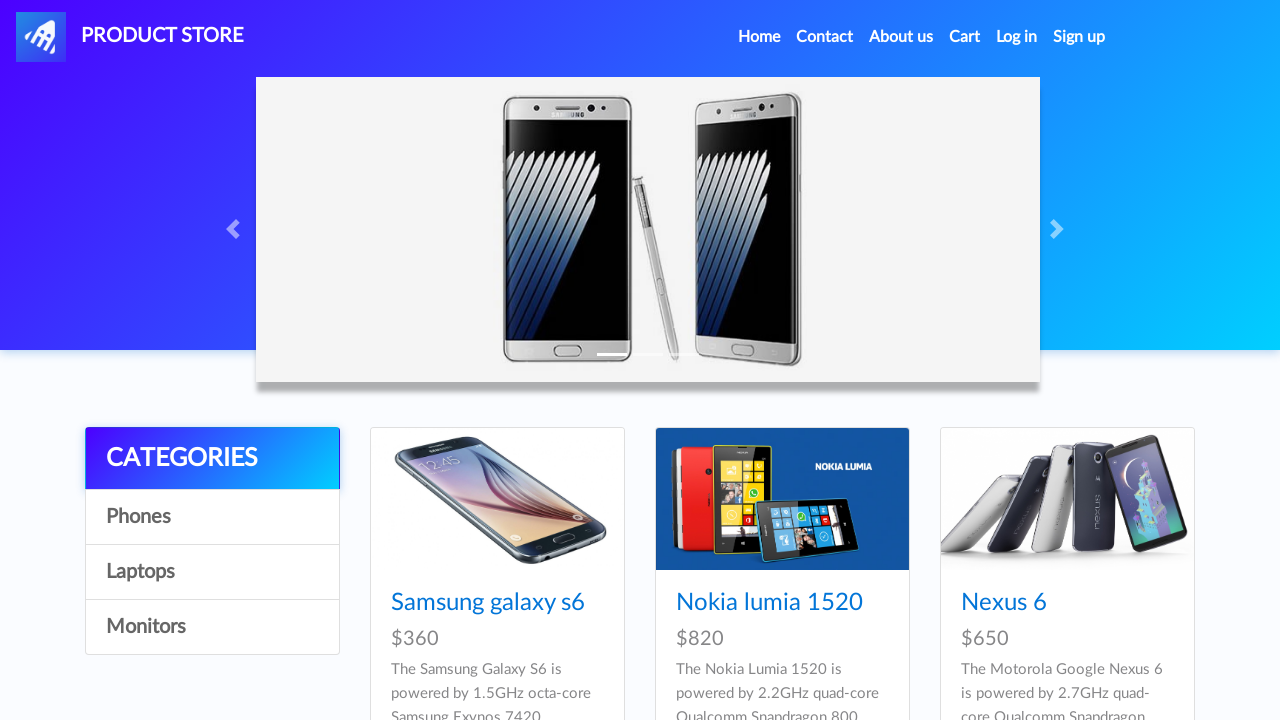

Clicked on Laptops category at (212, 572) on text=Laptops
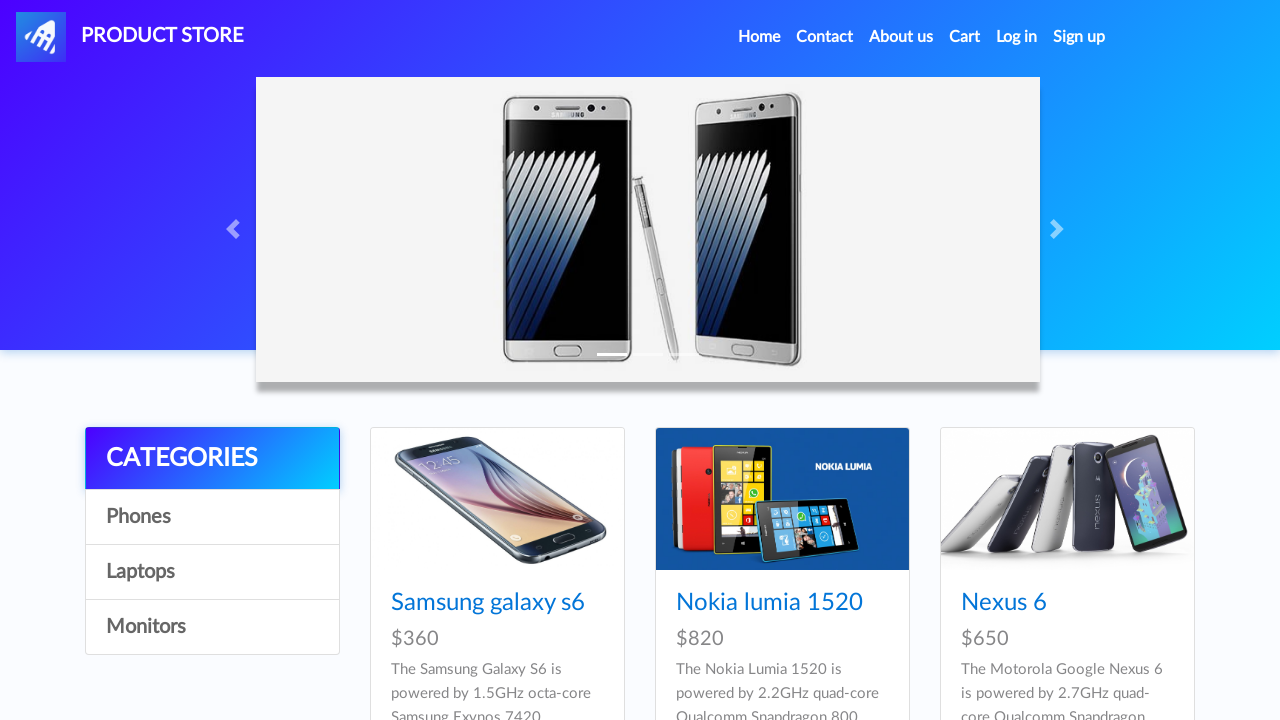

Waited for Laptops category to load
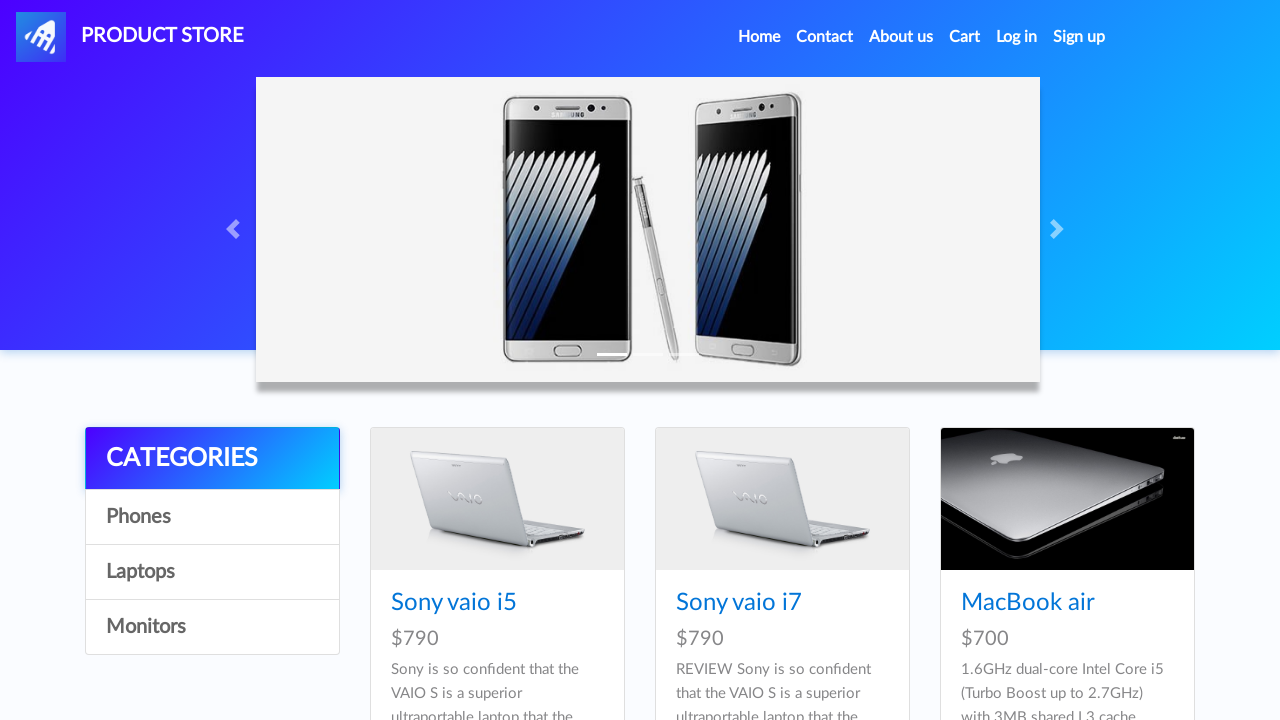

Clicked on Sony vaio i7 product at (739, 603) on text=Sony vaio i7
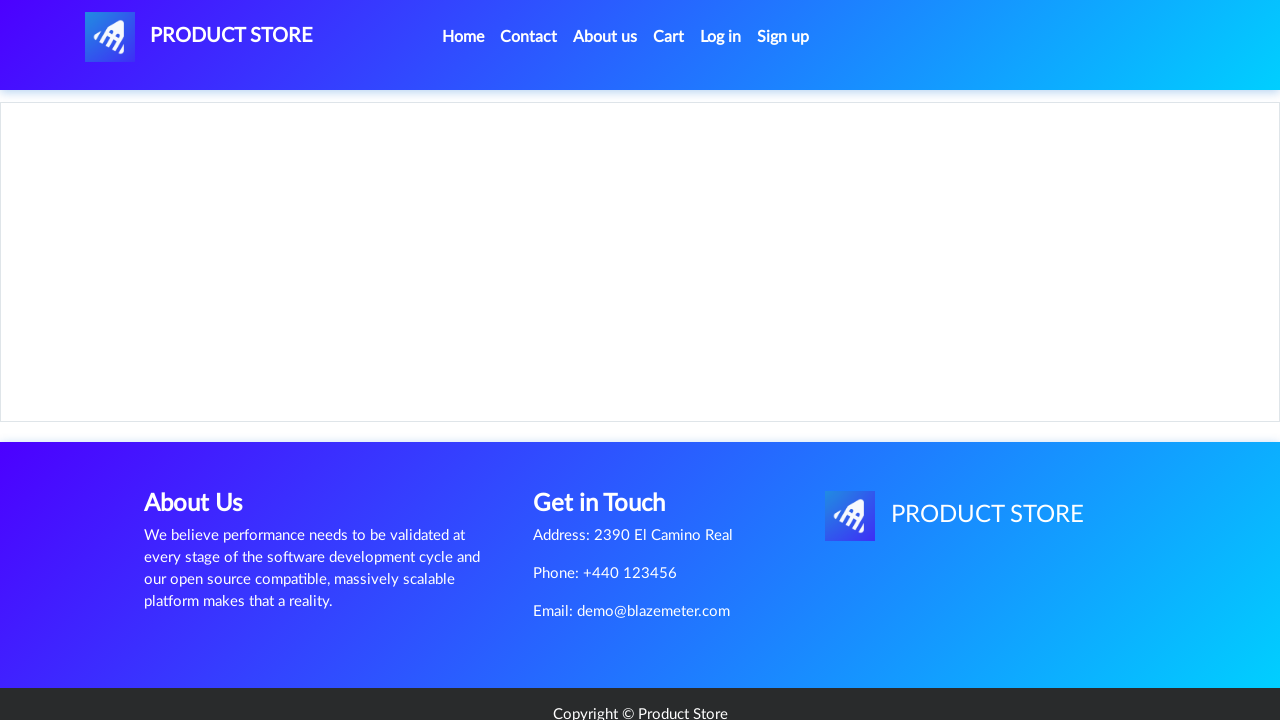

Waited for product details to load
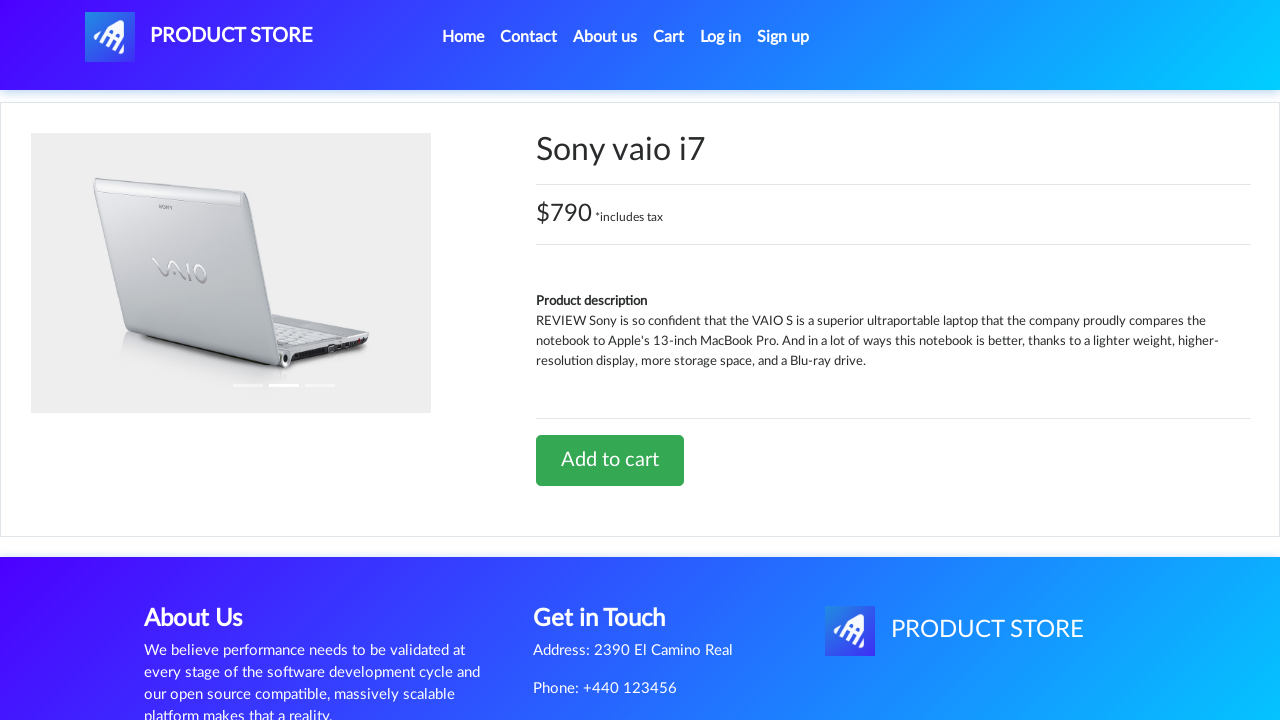

Clicked 'Add to cart' button for Sony vaio i7 at (610, 460) on text=Add to cart
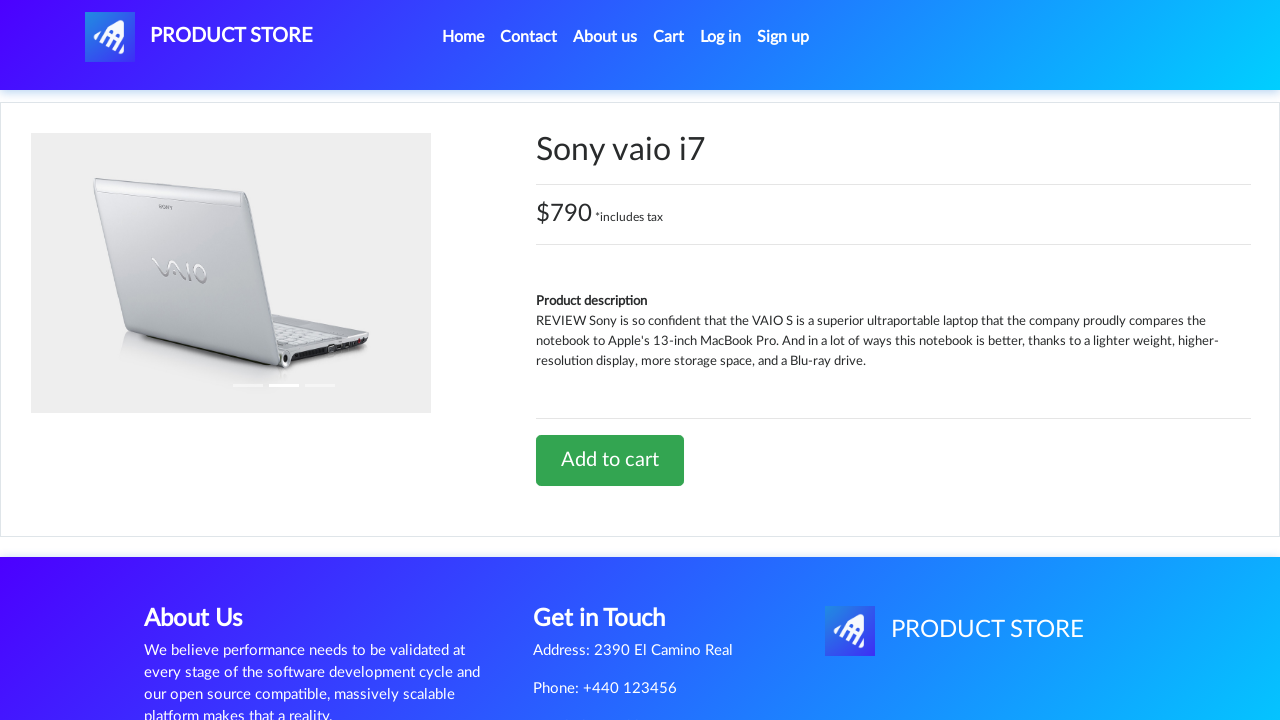

Waited for add to cart action to complete
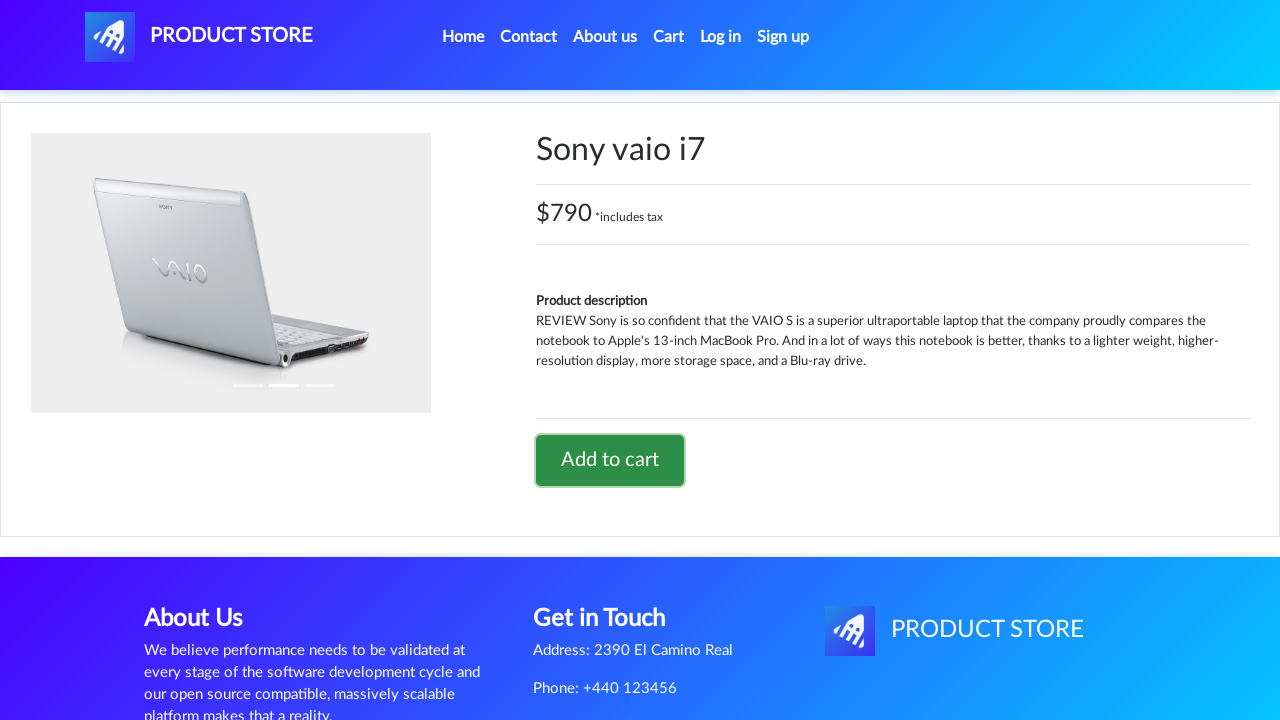

Alert auto-accepted and second product added to cart
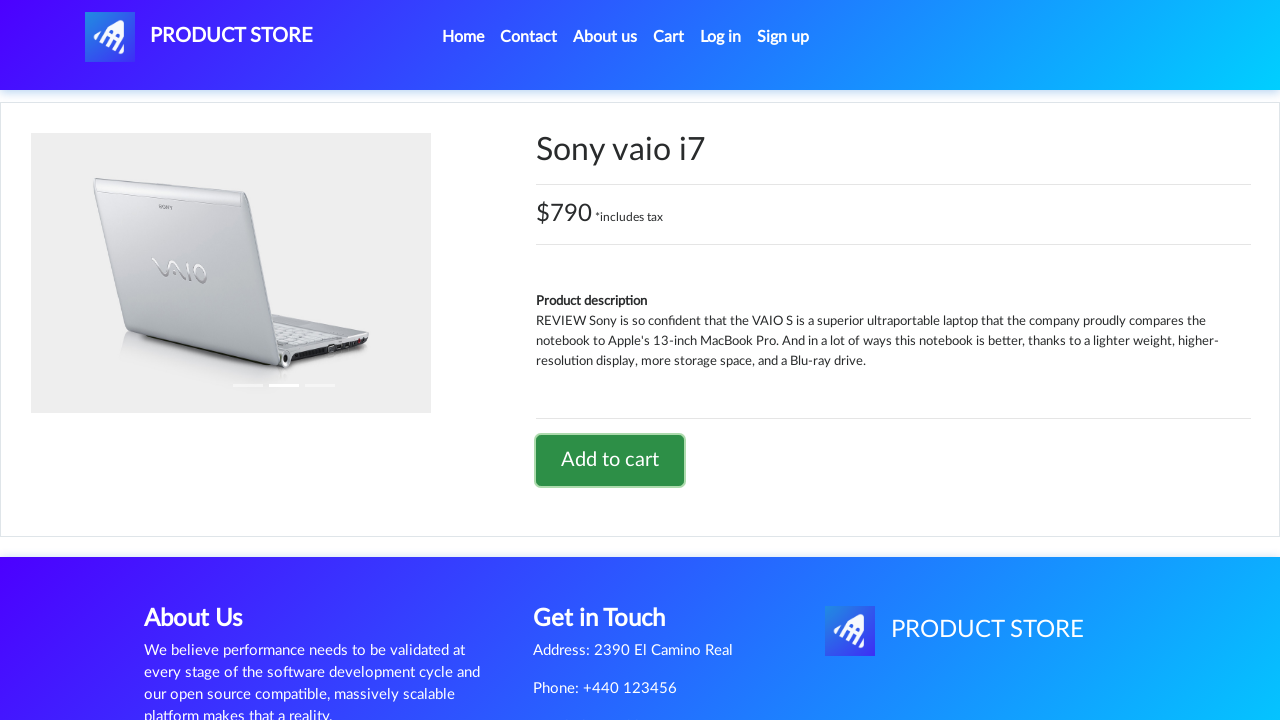

Clicked on cart link to view shopping cart at (669, 37) on #cartur
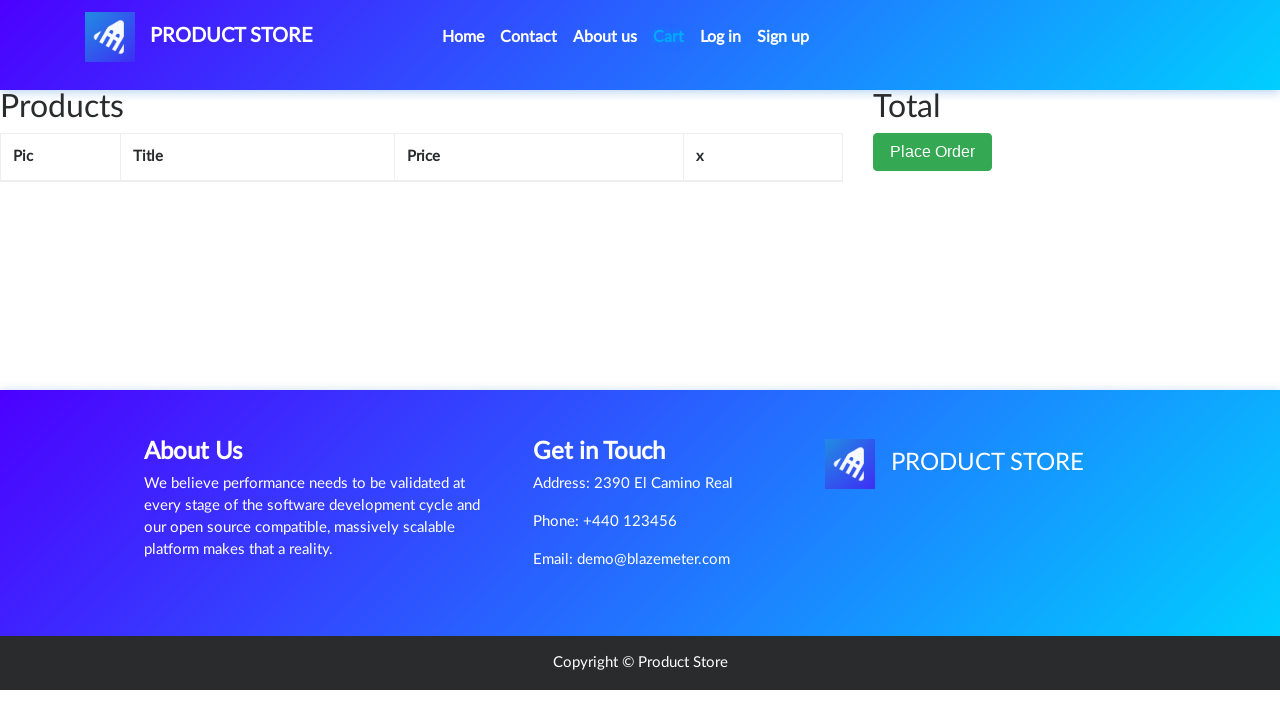

Waited for cart page to load with both products
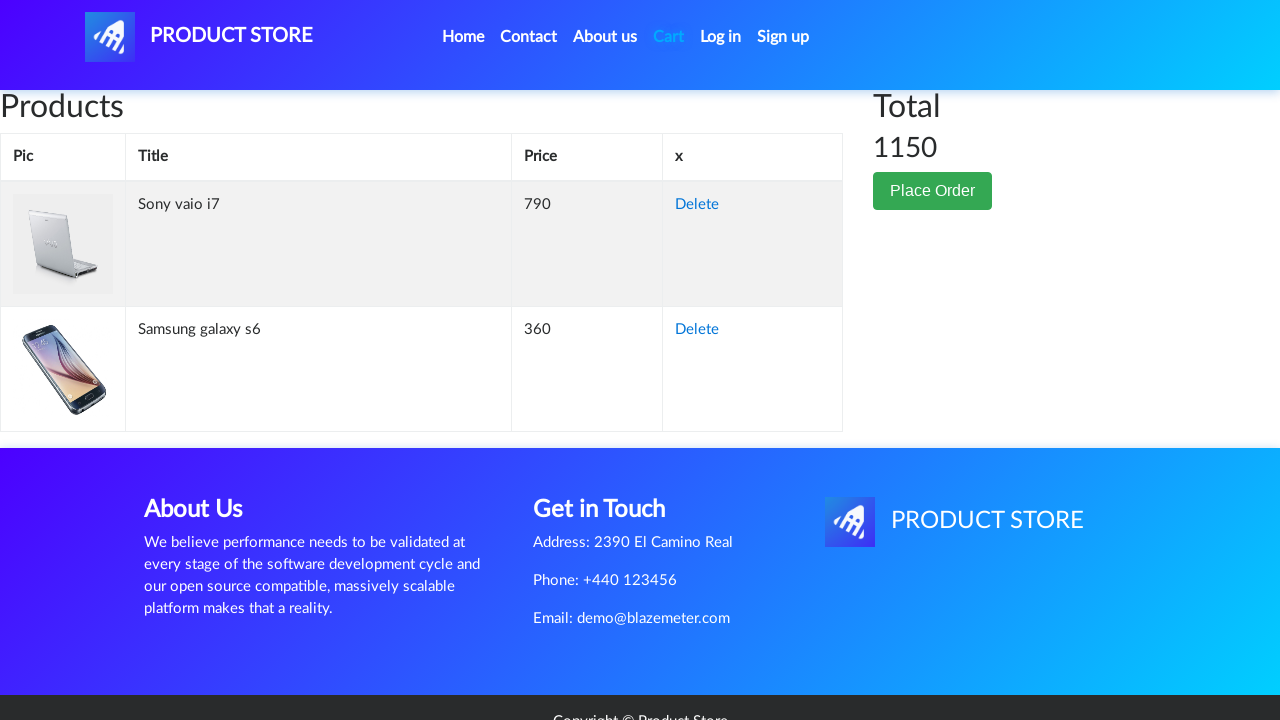

Clicked 'Place Order' button to open checkout form at (933, 191) on .btn-success
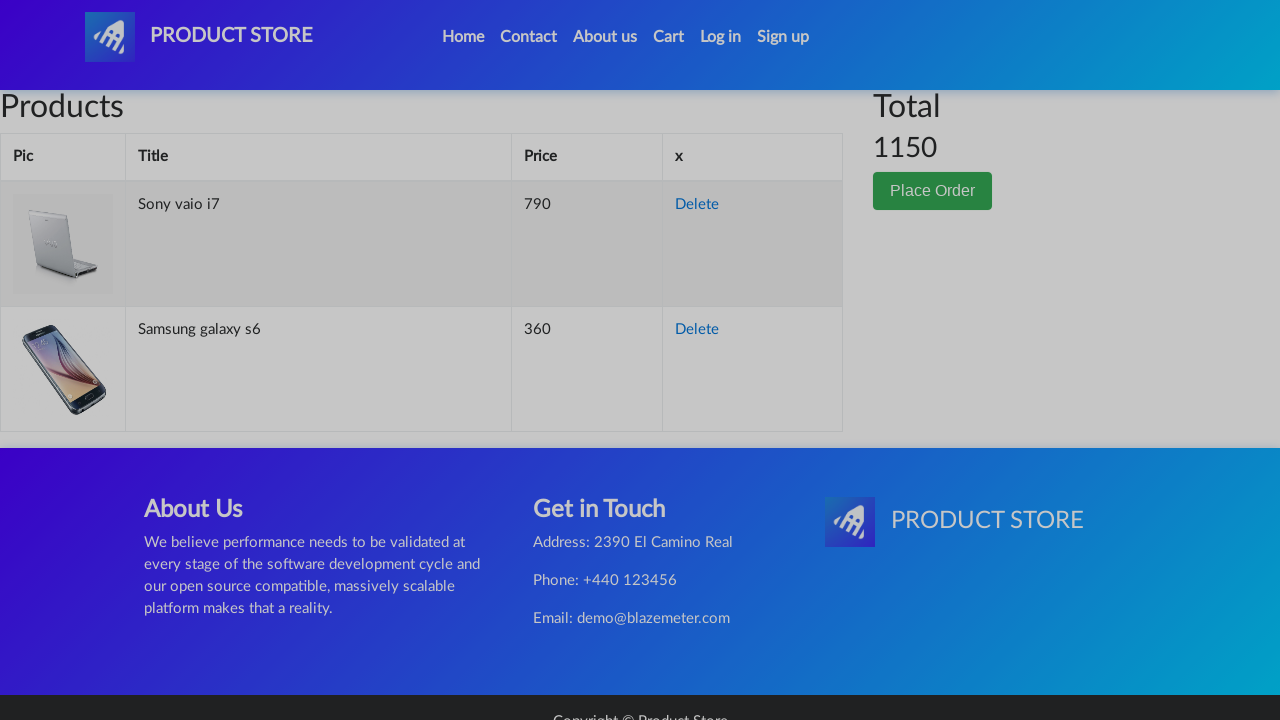

Waited for checkout form modal to appear
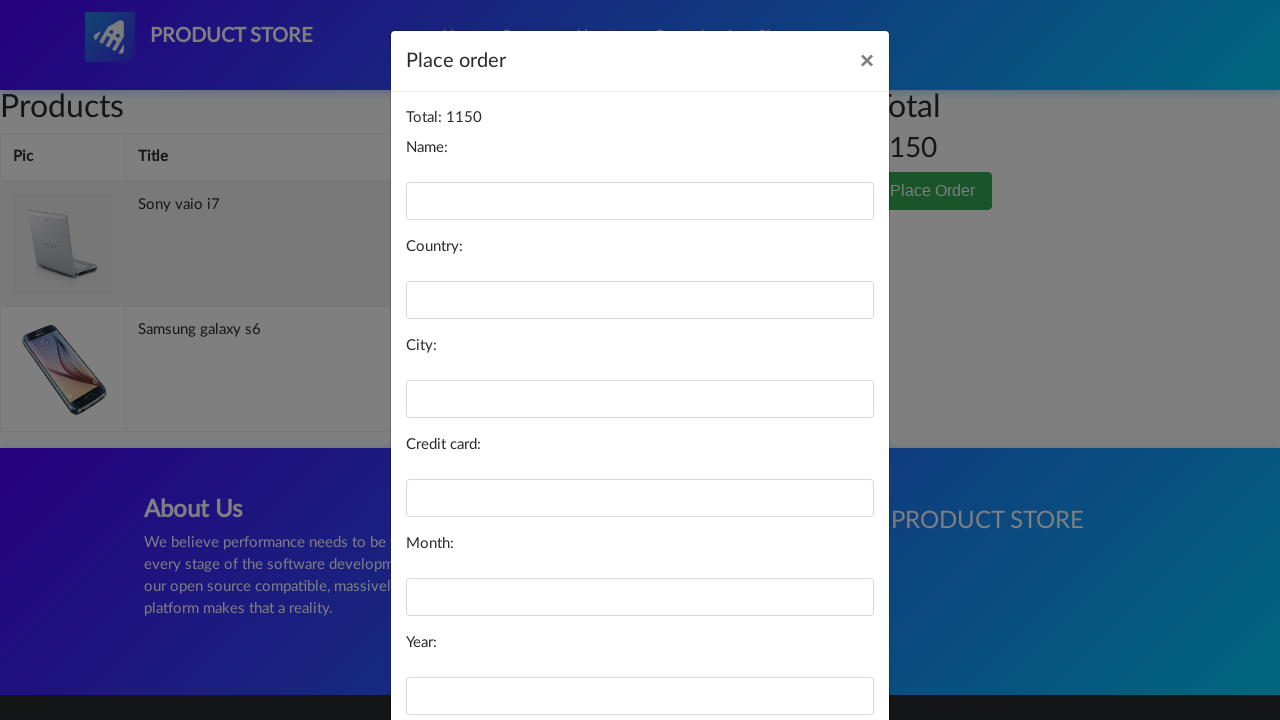

Clicked on customer name field at (640, 201) on #name
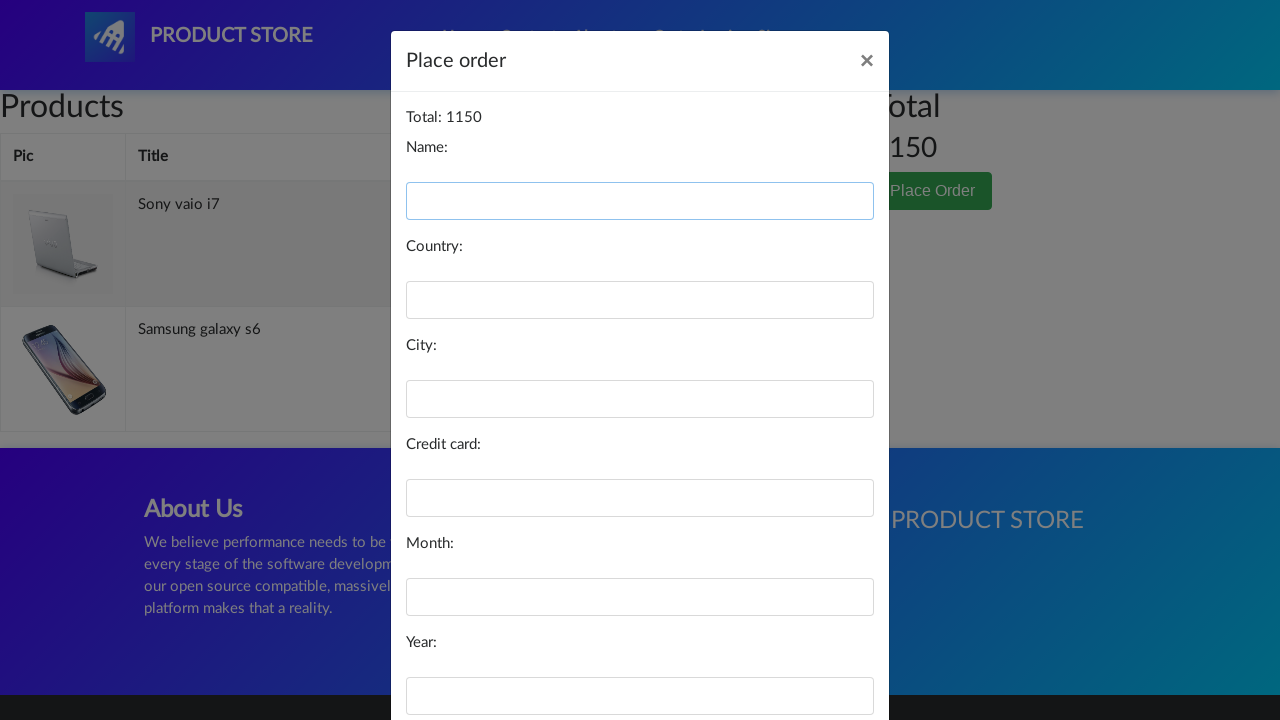

Filled name field with invalid value 'xyzabc123 invalid' on #name
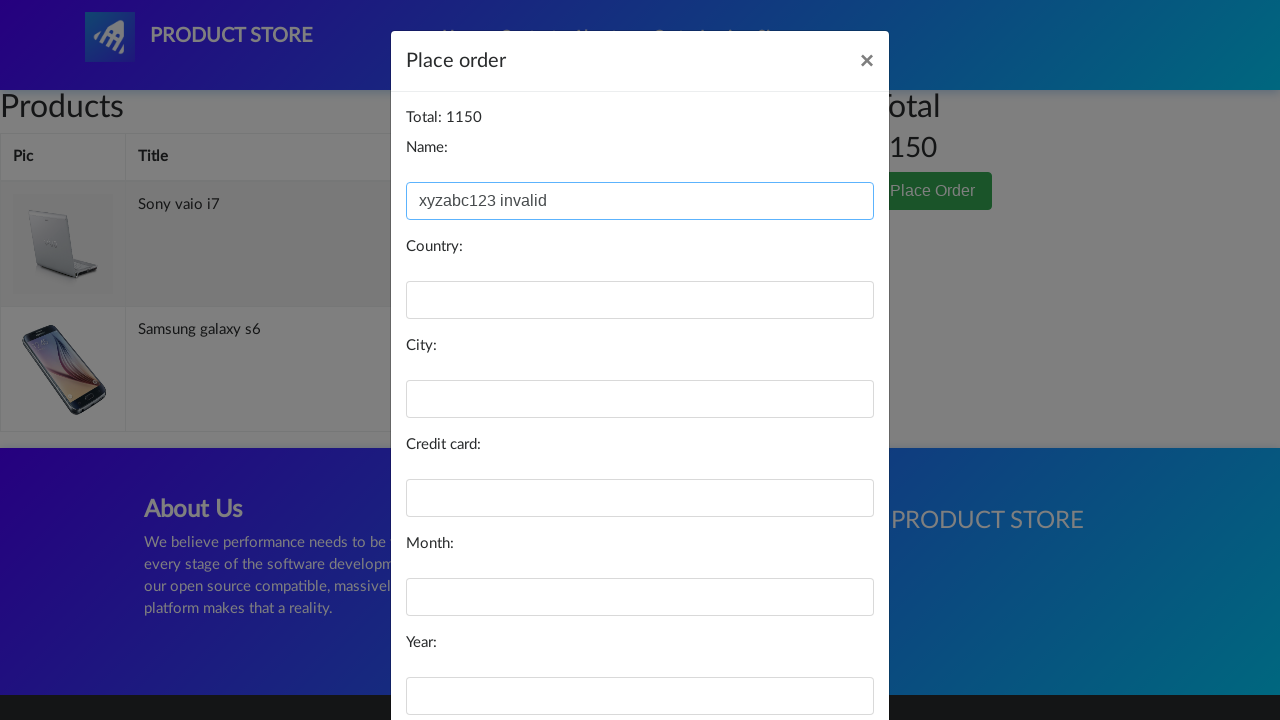

Clicked on country field at (640, 300) on #country
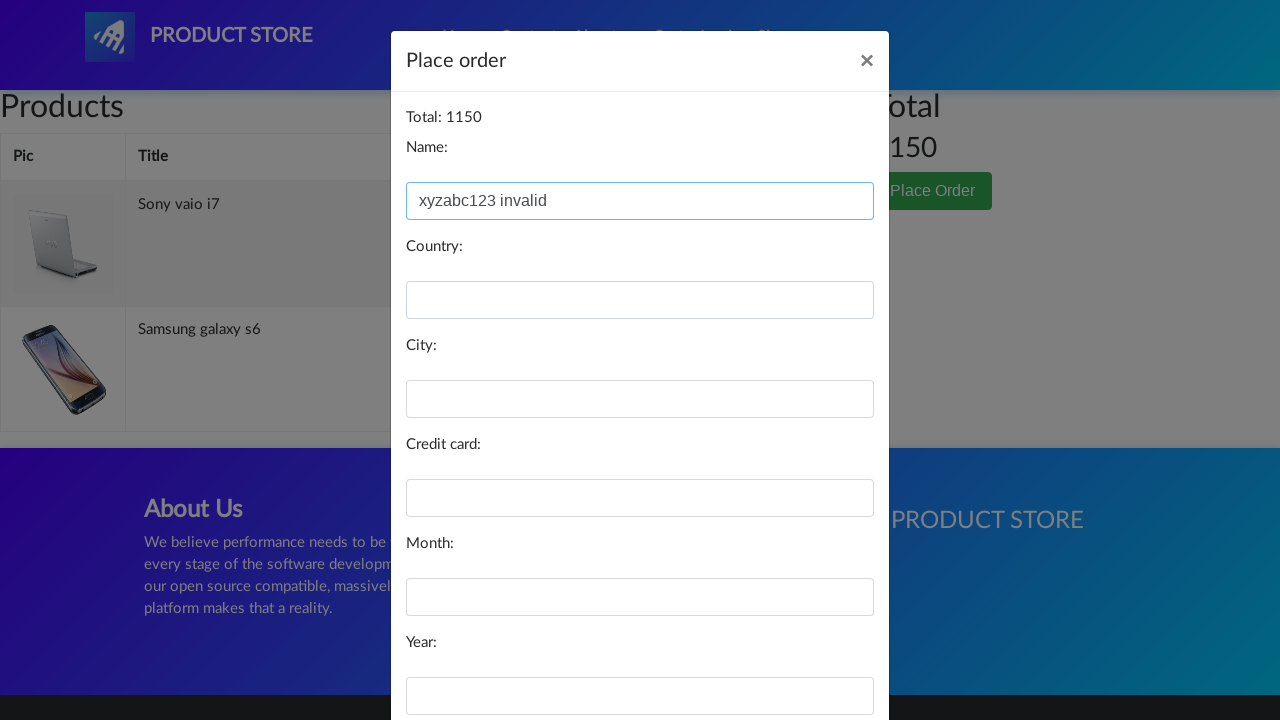

Filled country field with invalid value 'qwerty123' on #country
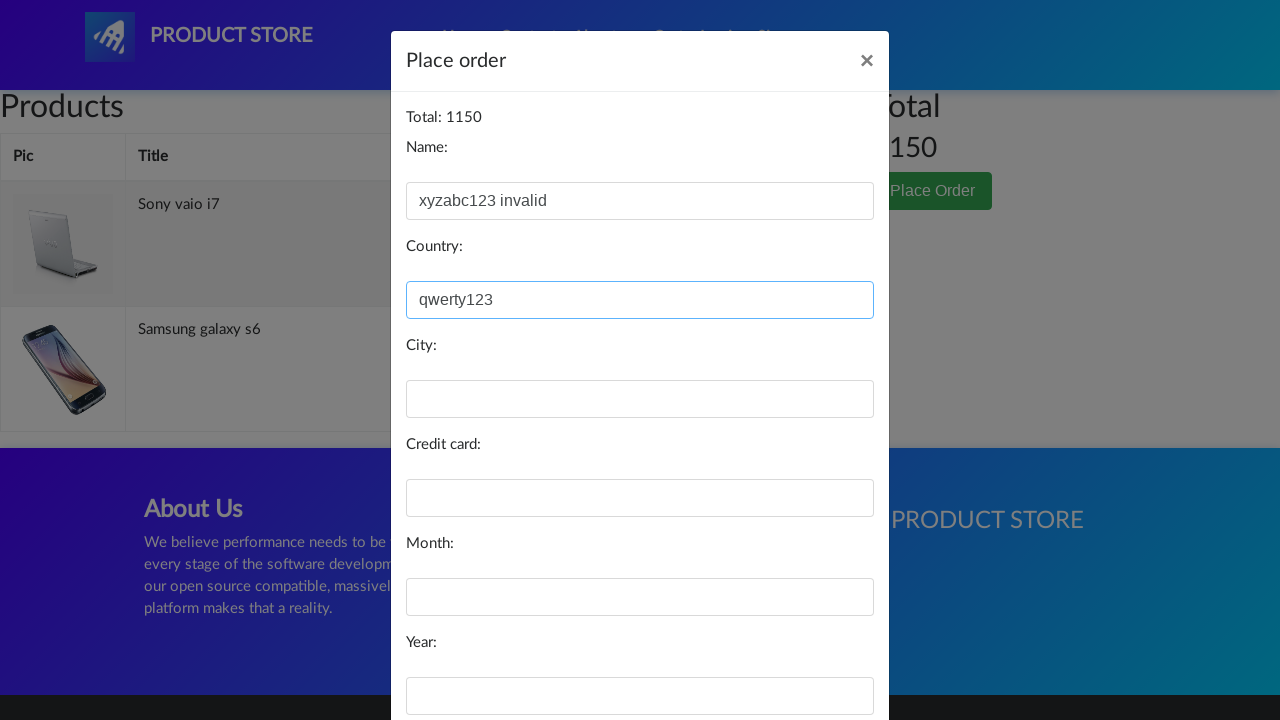

Clicked on city field at (640, 399) on #city
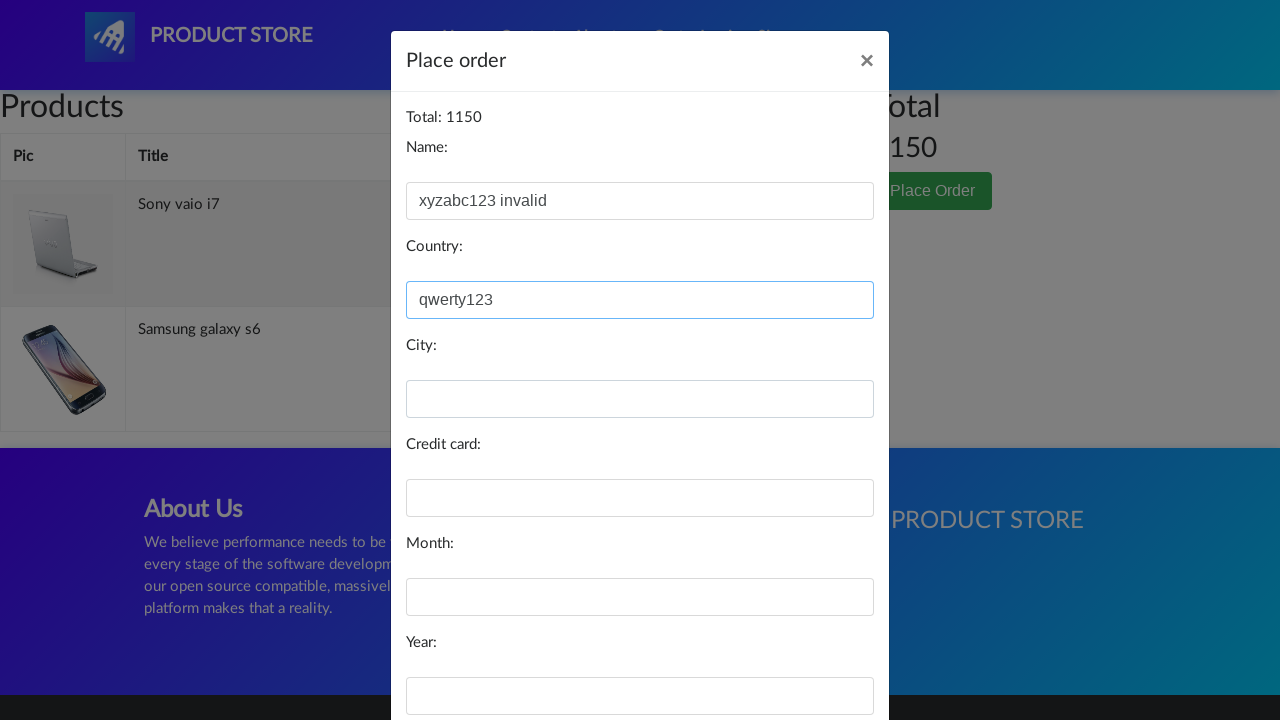

Filled city field with invalid value 'asdfgh456' on #city
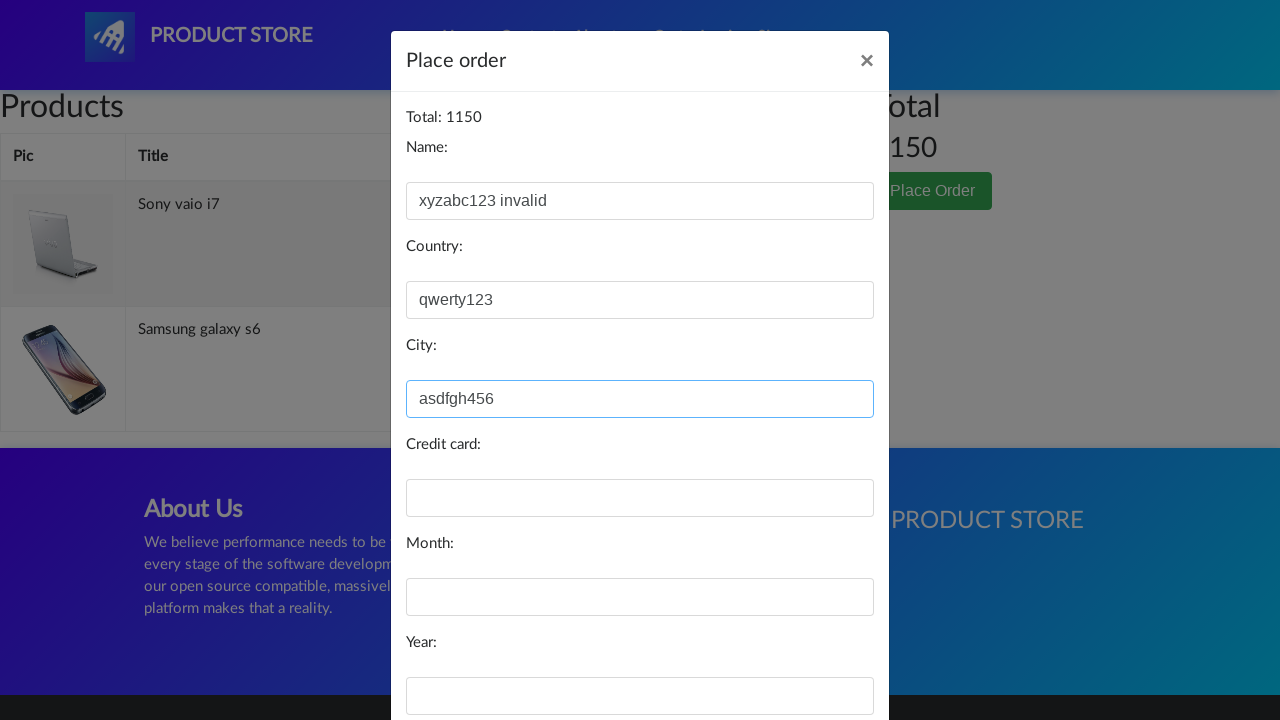

Clicked on credit card field at (640, 498) on #card
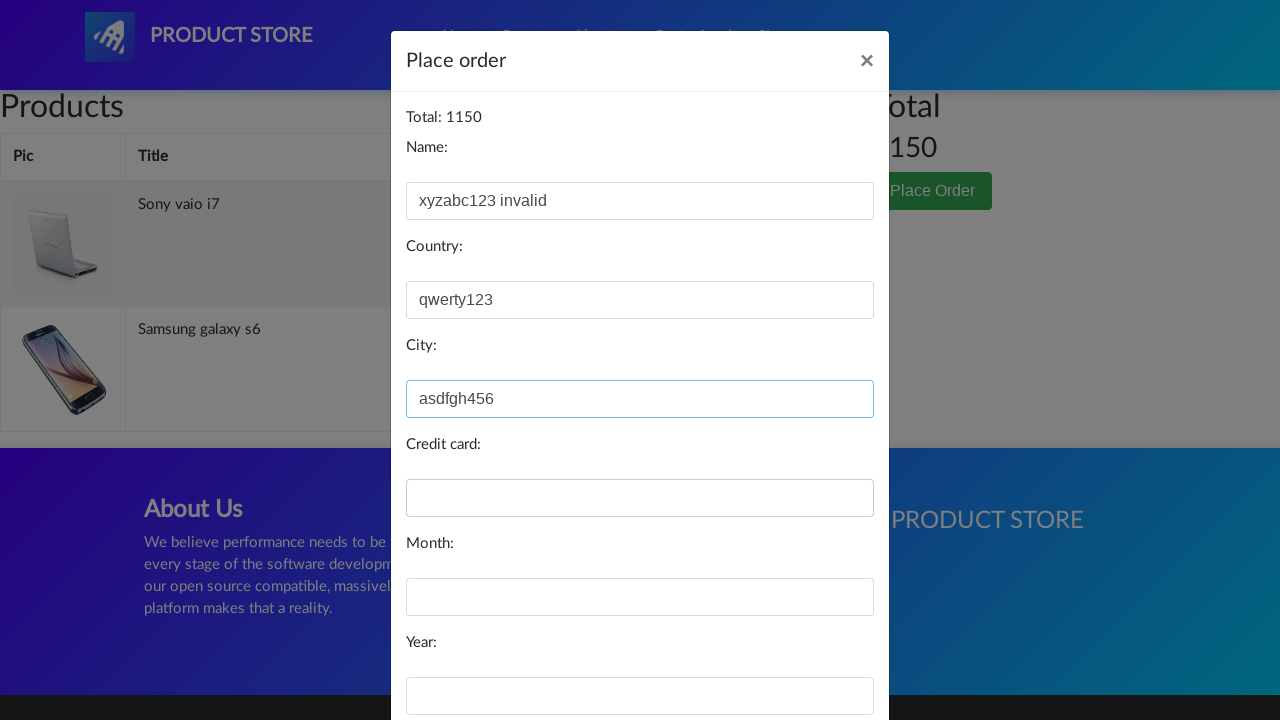

Filled card field with invalid non-numeric value 'invalidcard' on #card
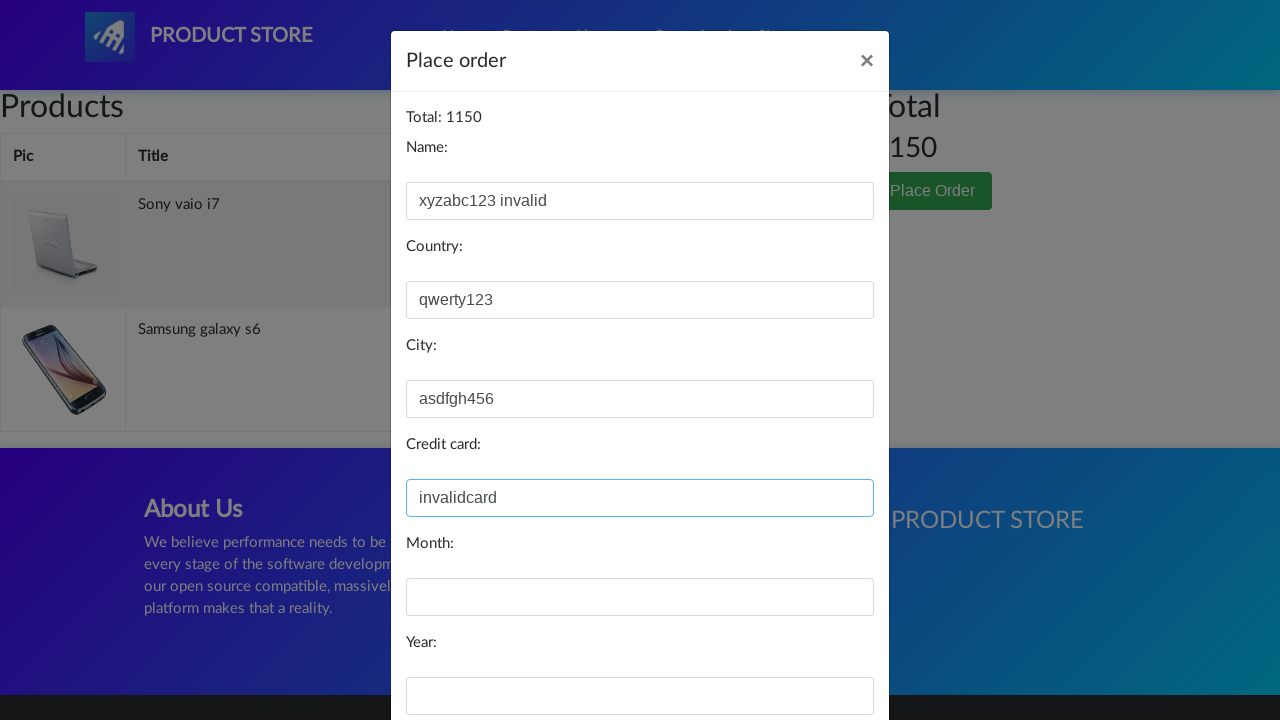

Clicked on expiry month field at (640, 597) on #month
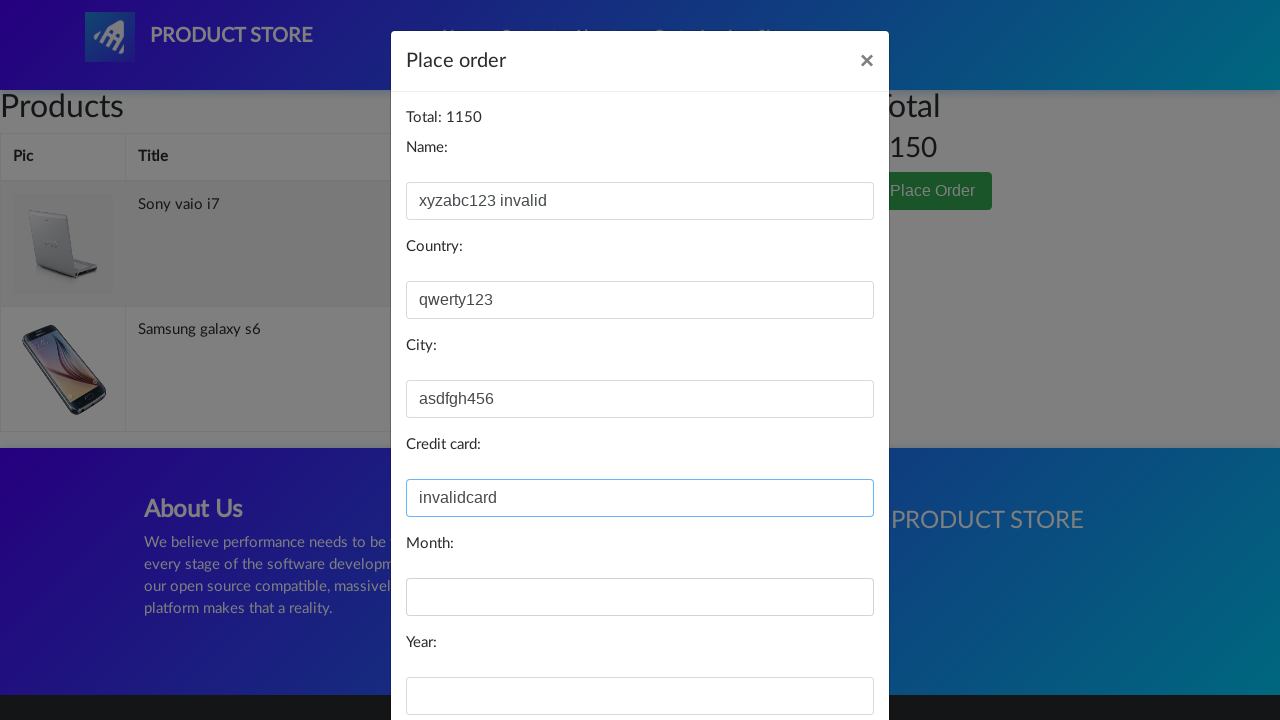

Filled month field with invalid value 'abc' on #month
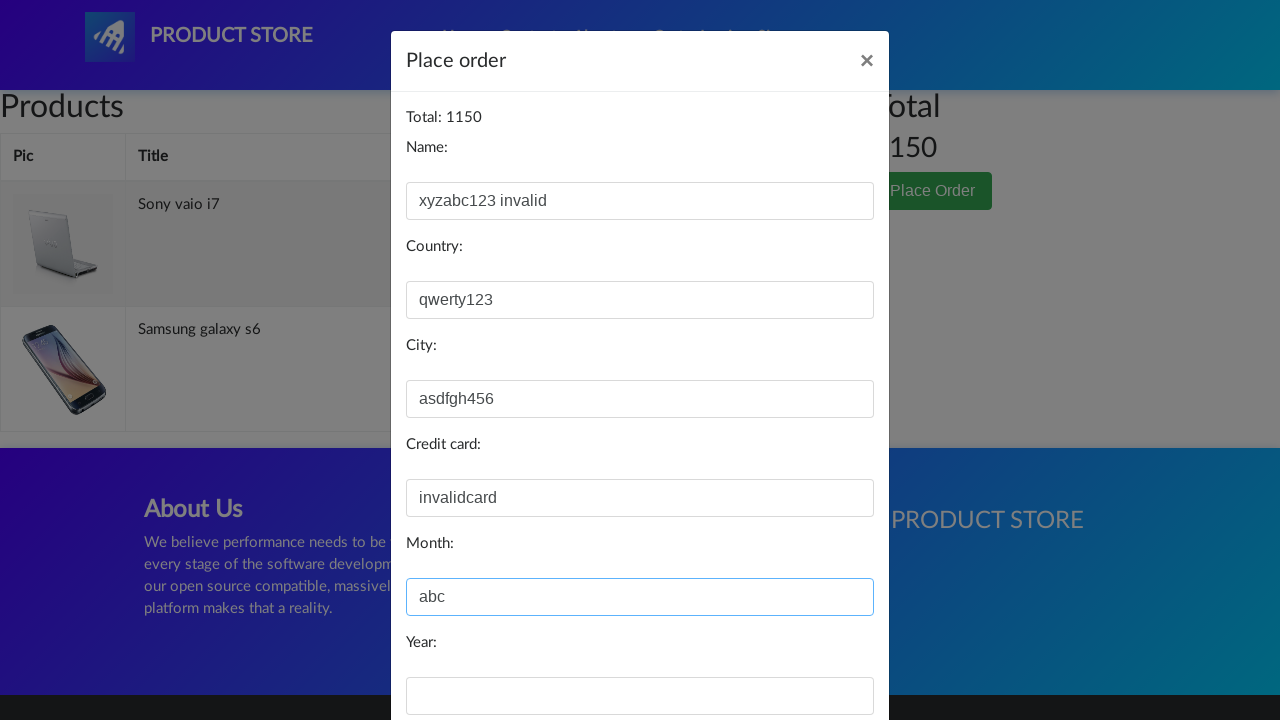

Clicked on expiry year field at (640, 696) on #year
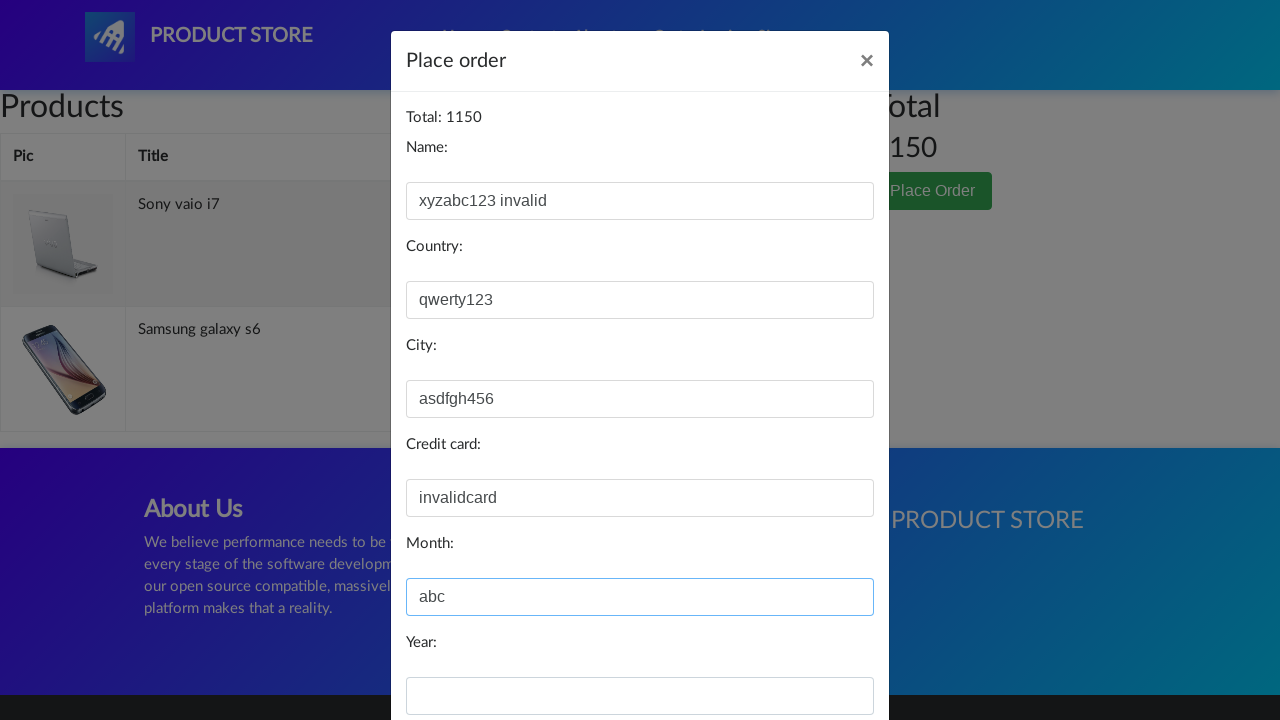

Filled year field with invalid value 'xyz' on #year
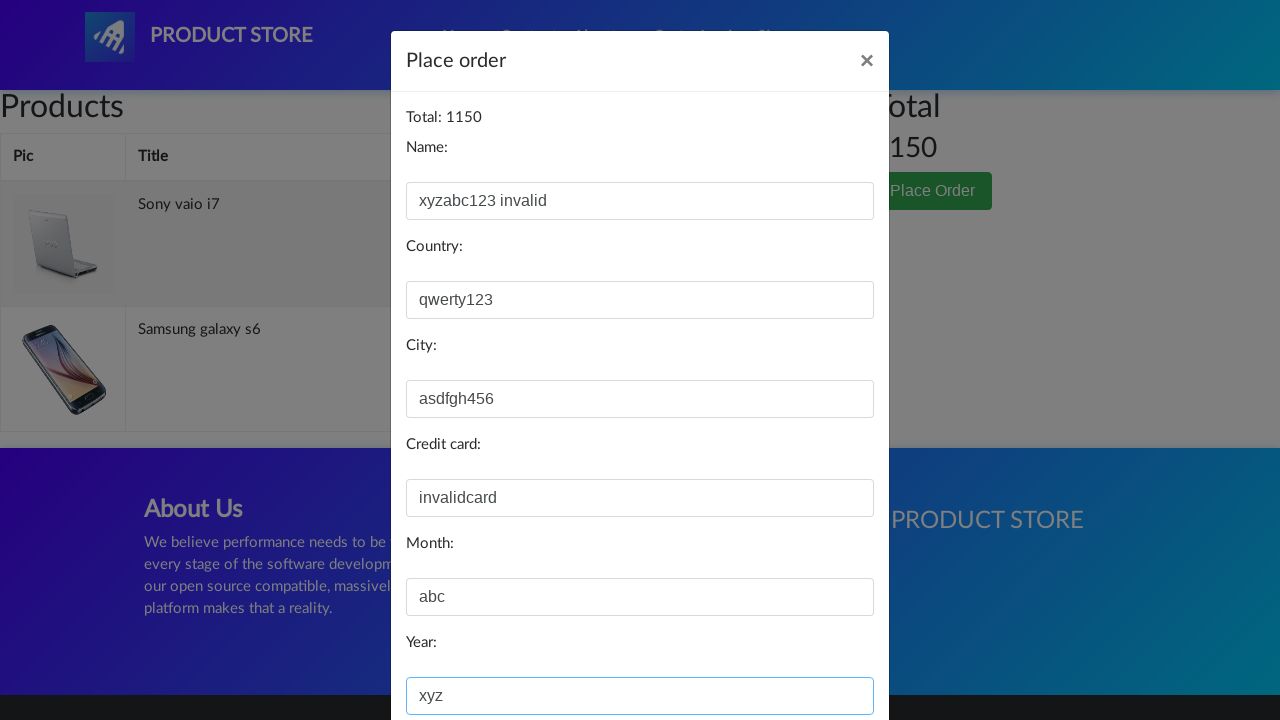

Clicked 'Purchase' button to submit checkout form with invalid data at (823, 655) on #orderModal .btn-primary
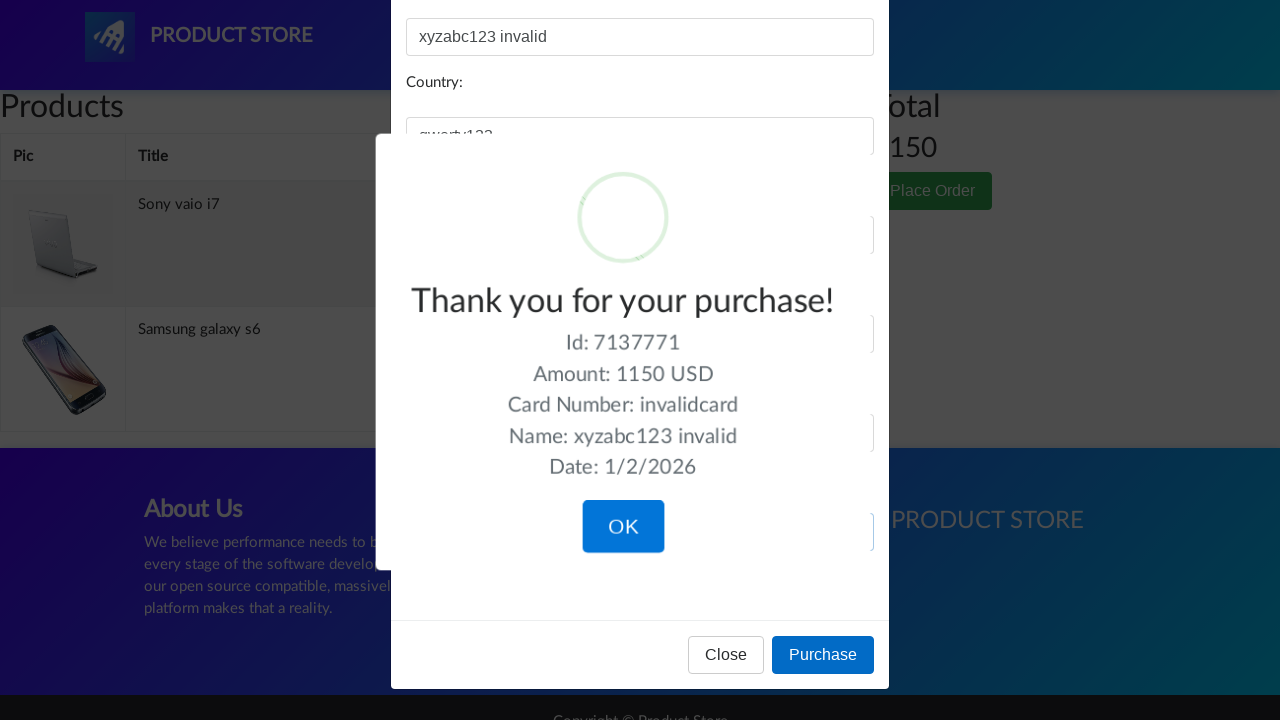

Waited for form validation response
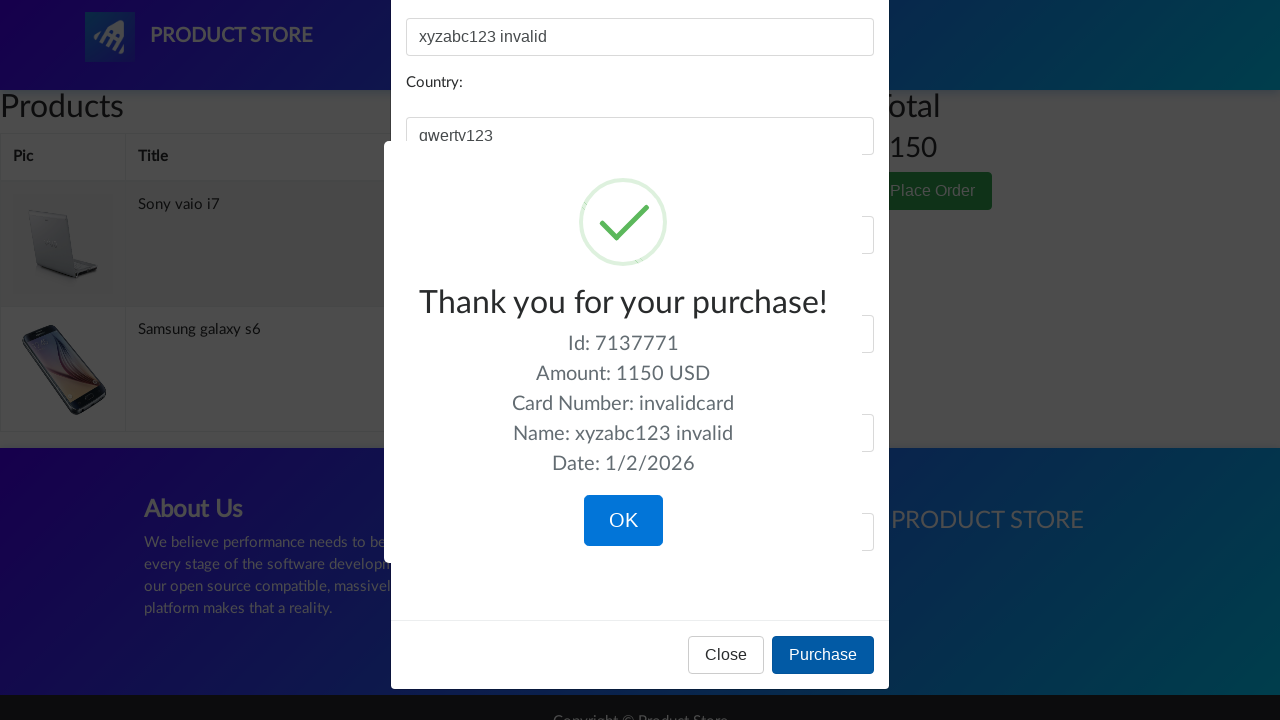

Clicked confirmation button to verify form validation behavior with incorrect data at (623, 521) on .confirm
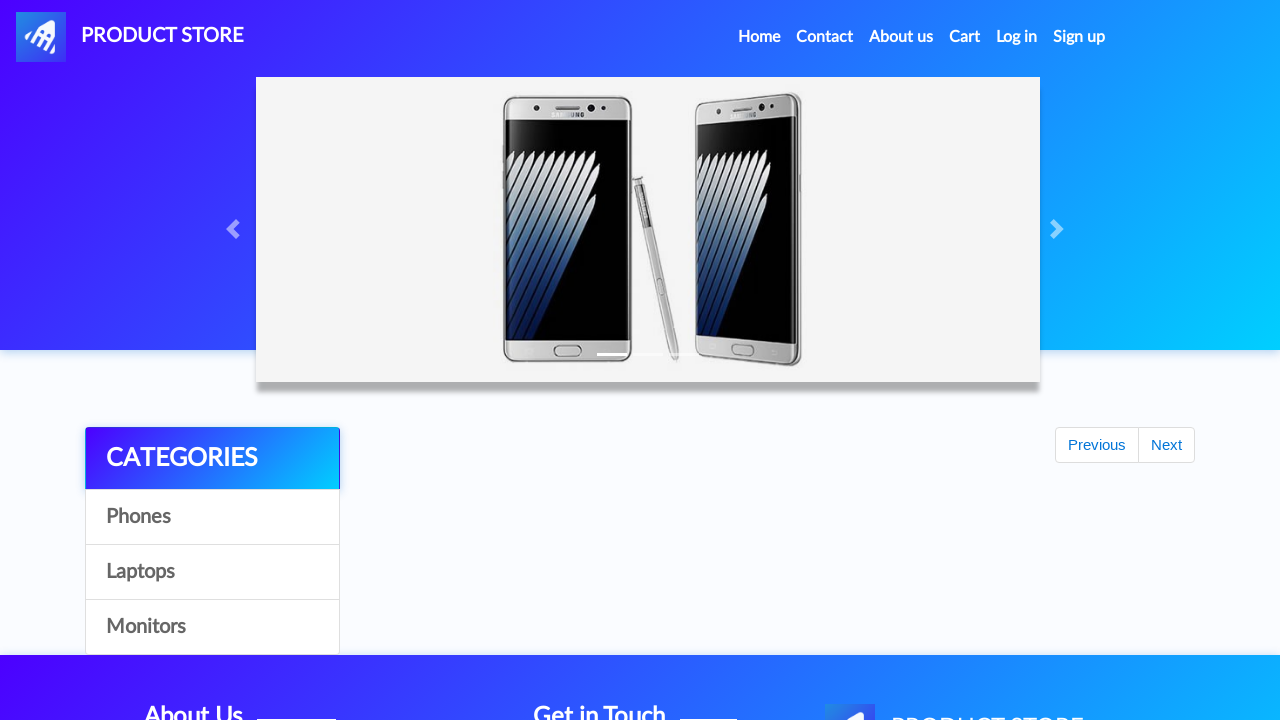

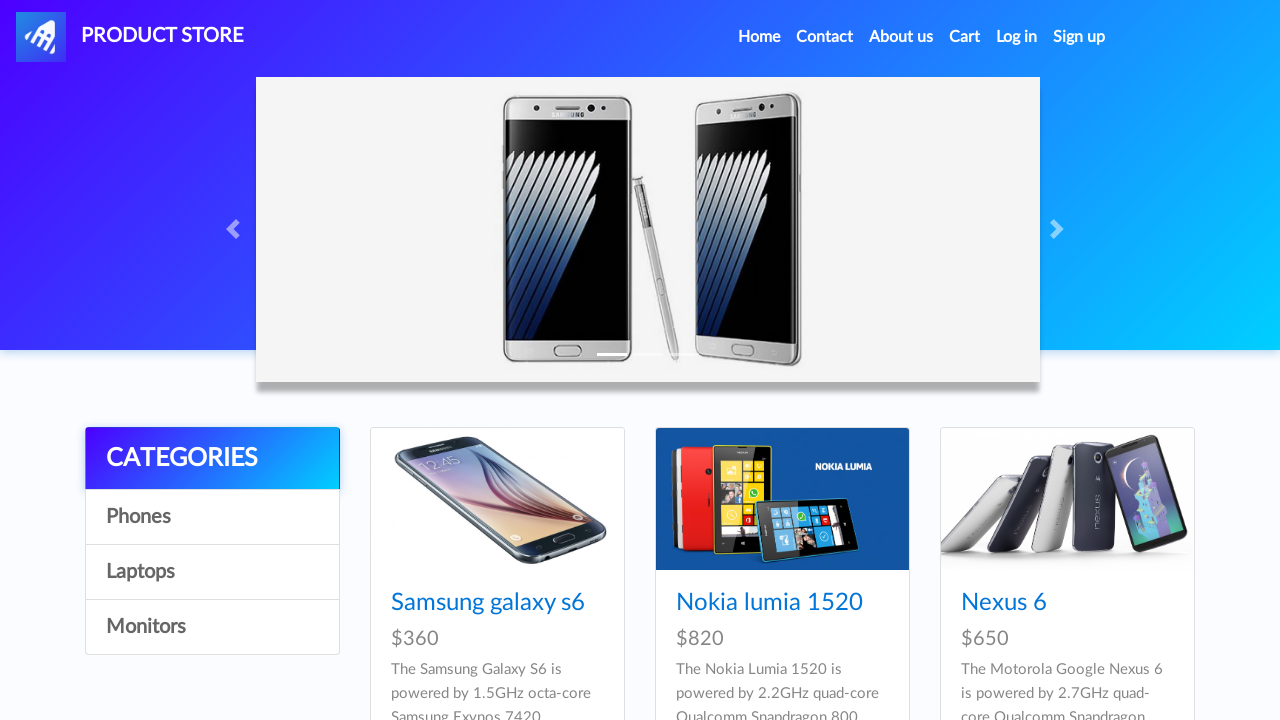